Tests browser navigation commands by navigating between two demo sites, using back/forward navigation, and refreshing the page

Starting URL: https://demo.opencart.com/

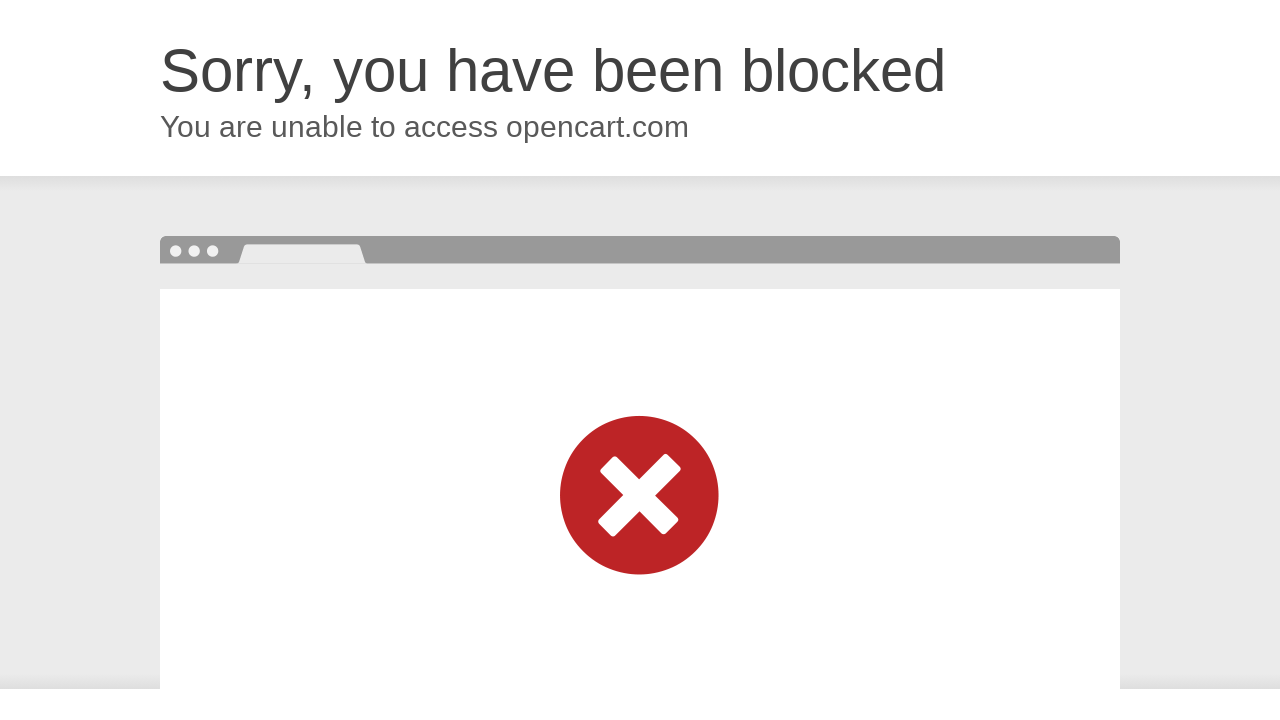

Navigated to OrangeHRM demo site
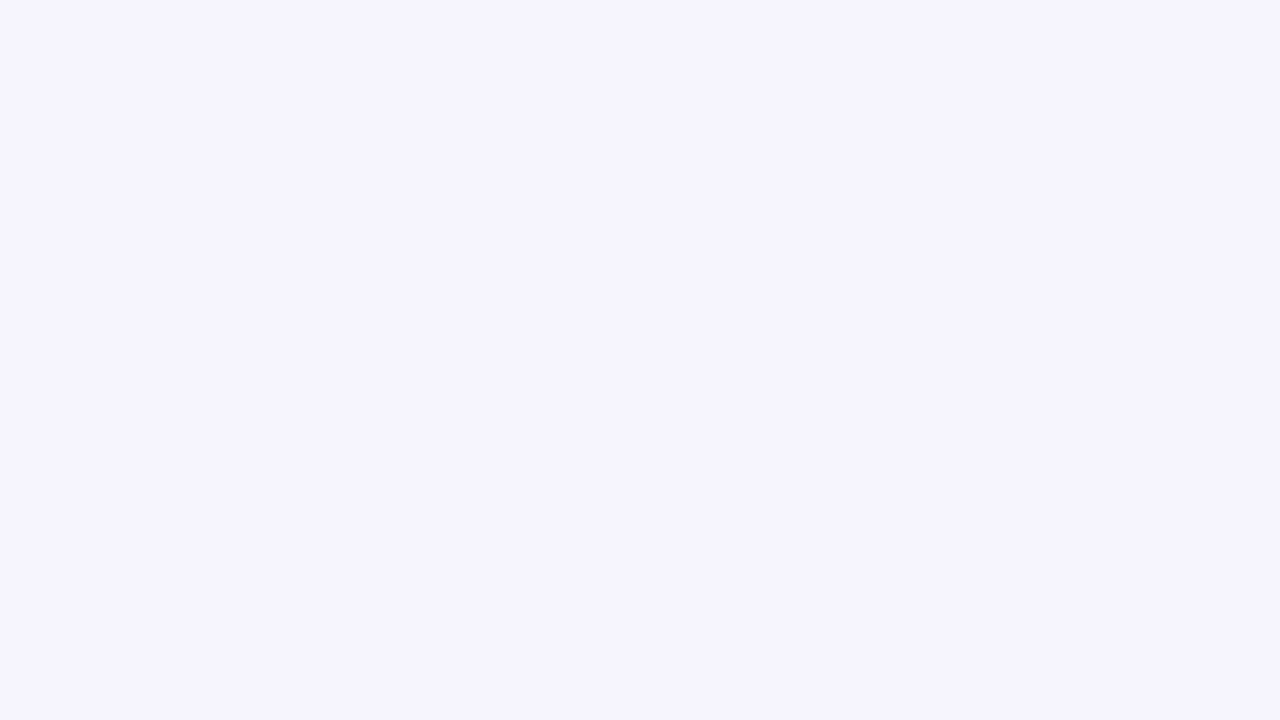

Navigated back to OpenCart demo site
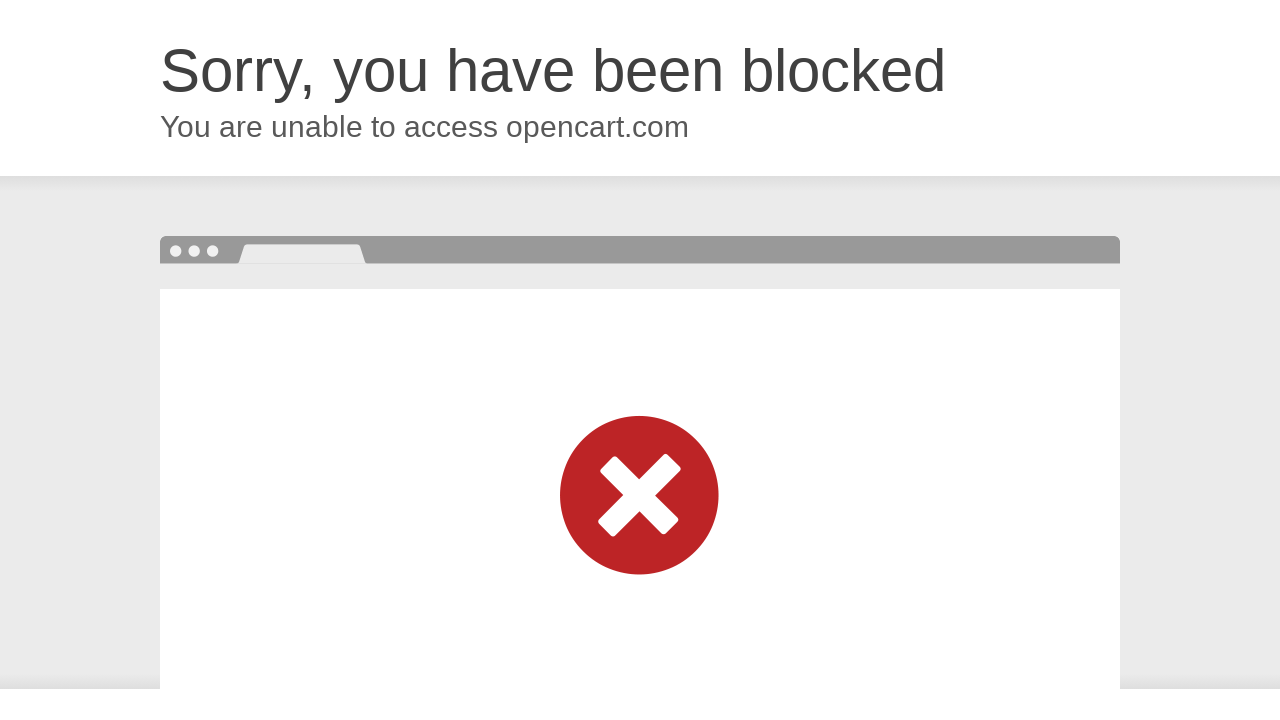

Page DOM content loaded after back navigation
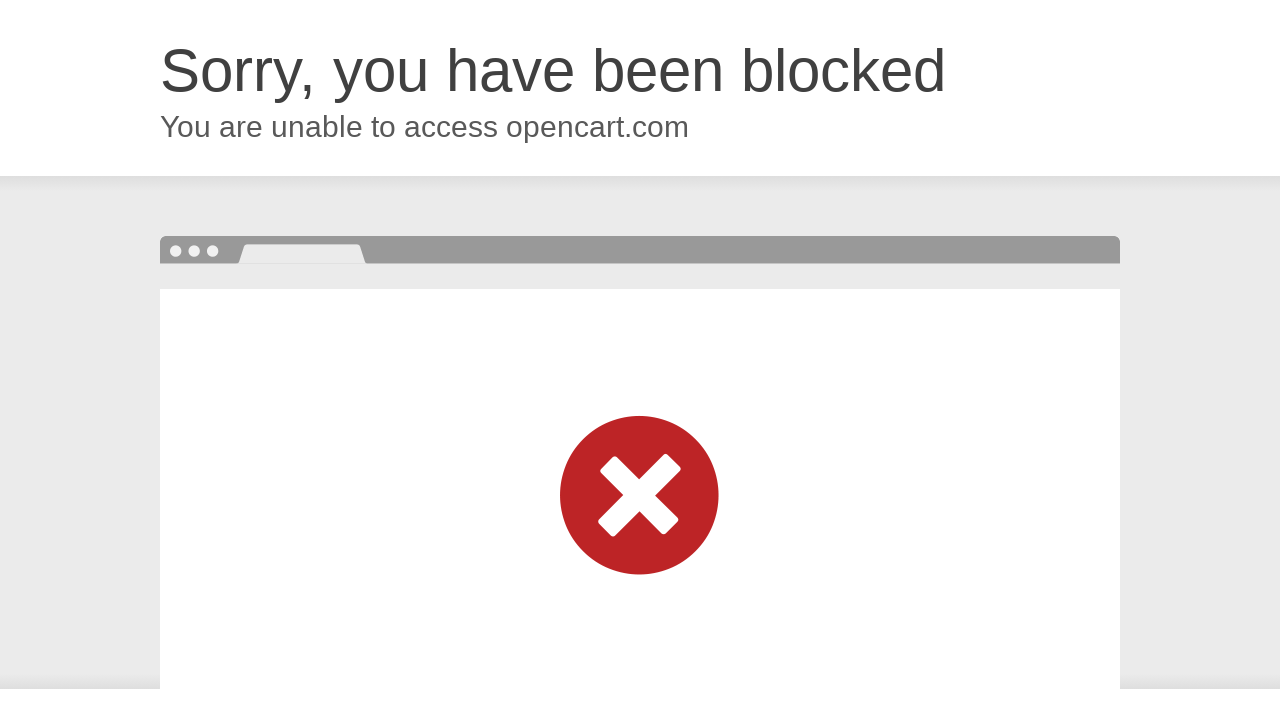

Navigated forward to OrangeHRM demo site
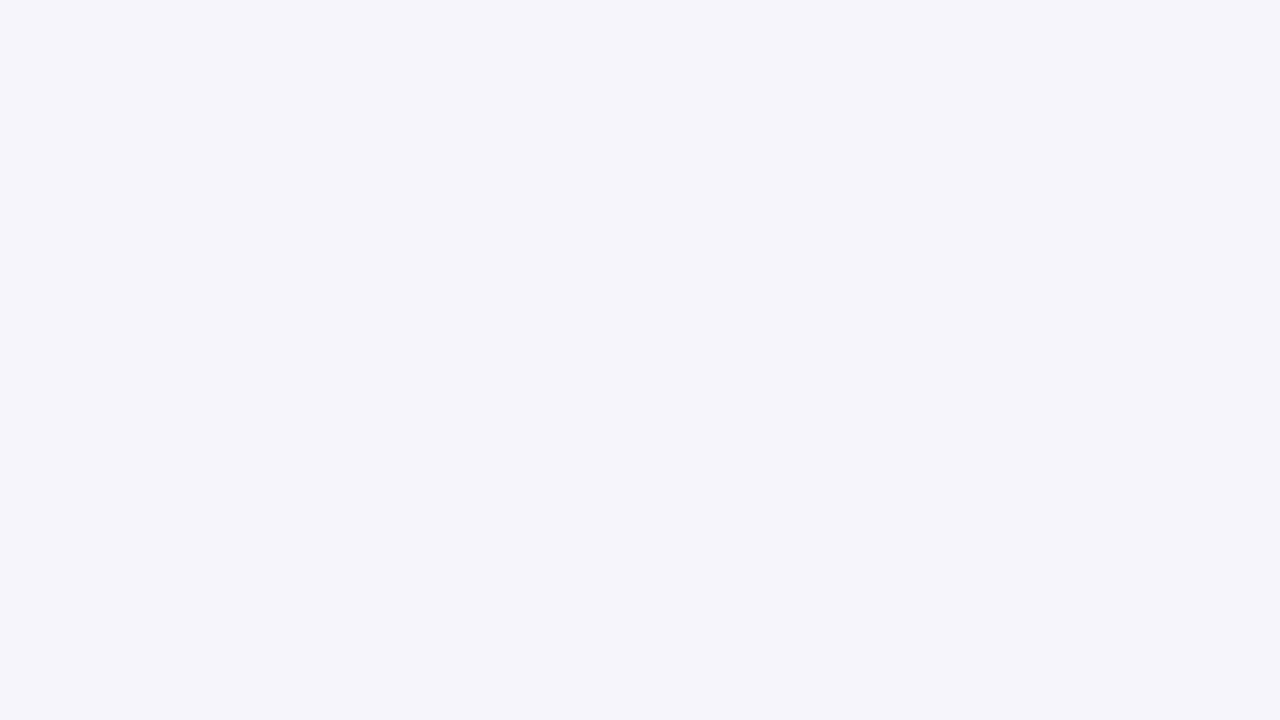

Page DOM content loaded after forward navigation
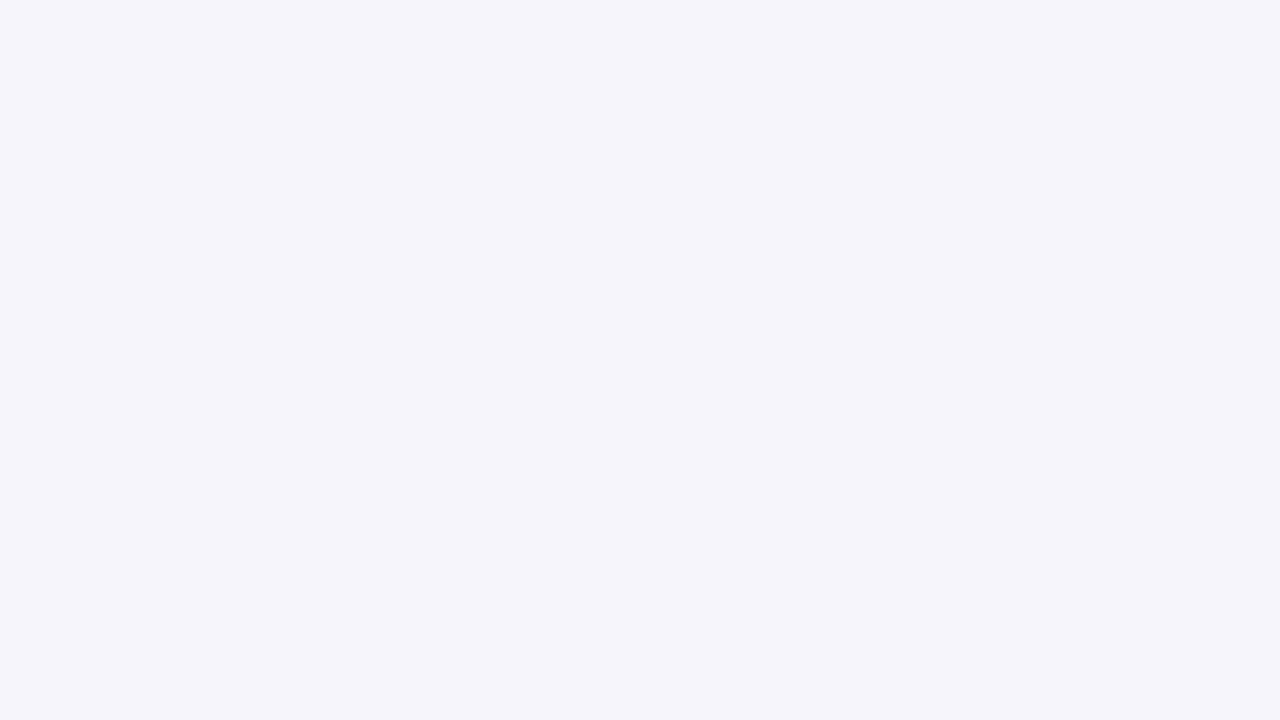

Reloaded current page
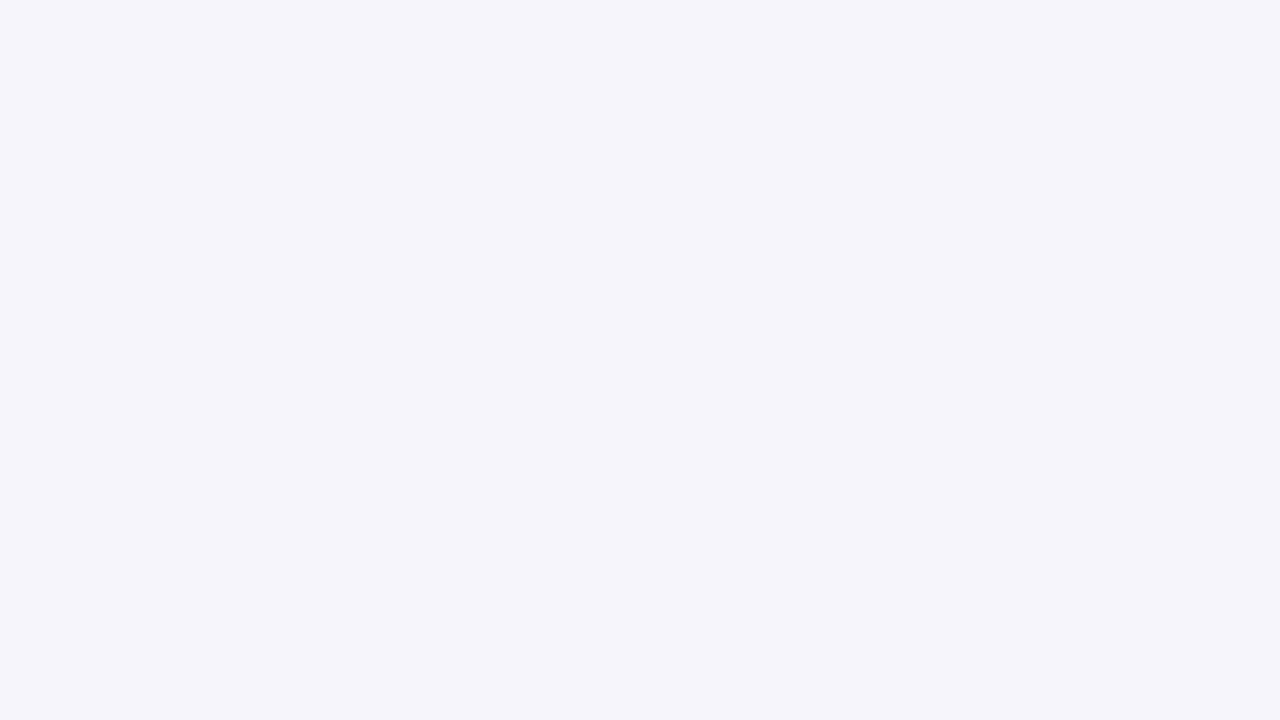

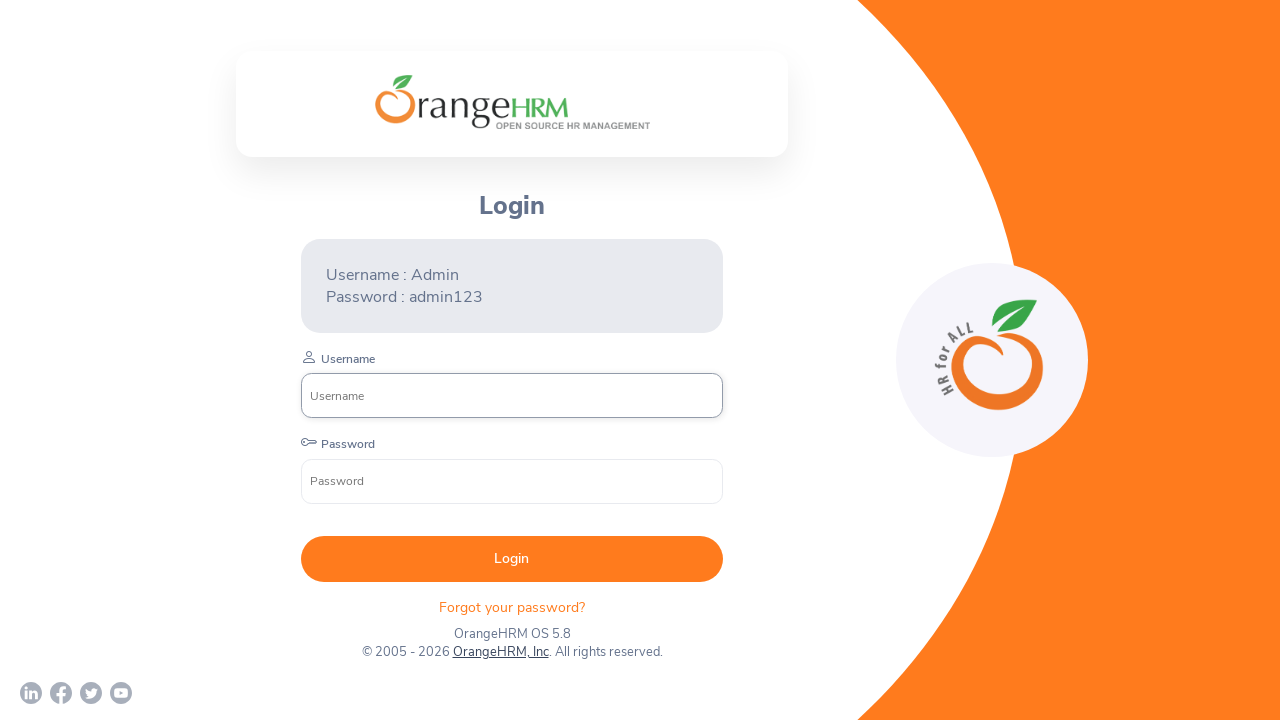